Navigates to a simple test site and waits for the page to load, demonstrating implicit wait functionality

Starting URL: http://simpletestsite.fabrykatestow.pl/

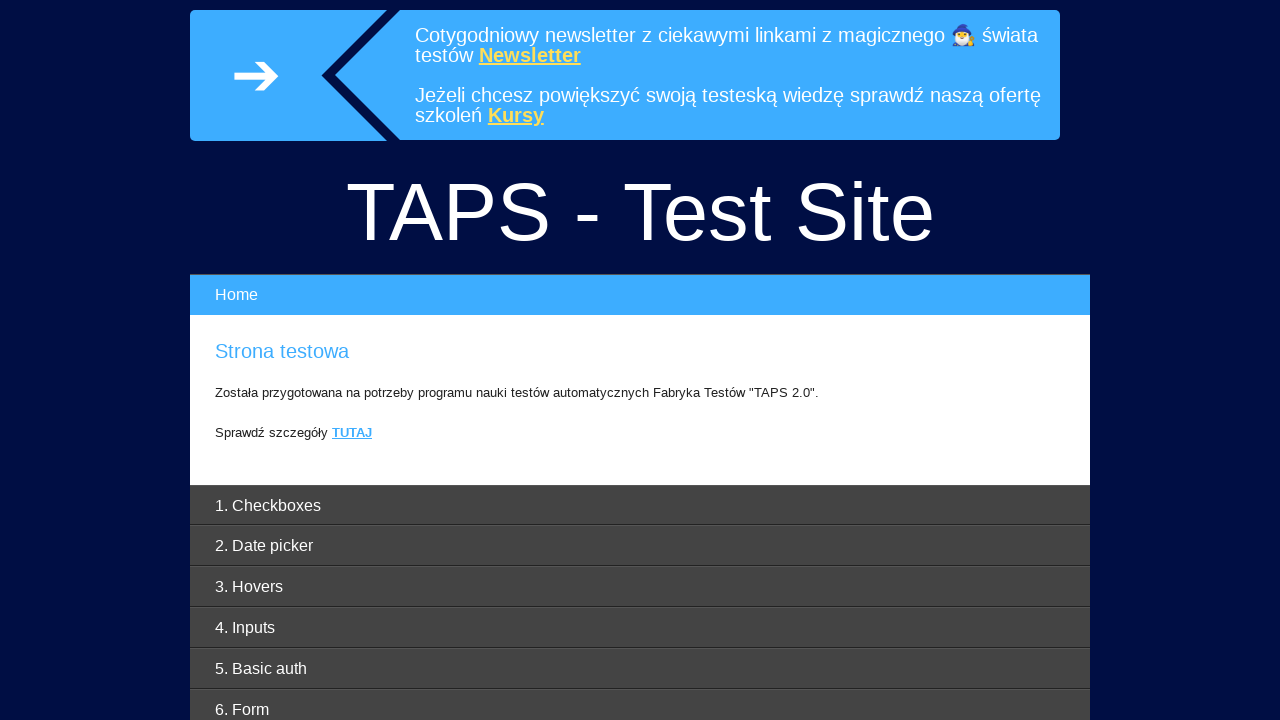

Navigated to simple test site
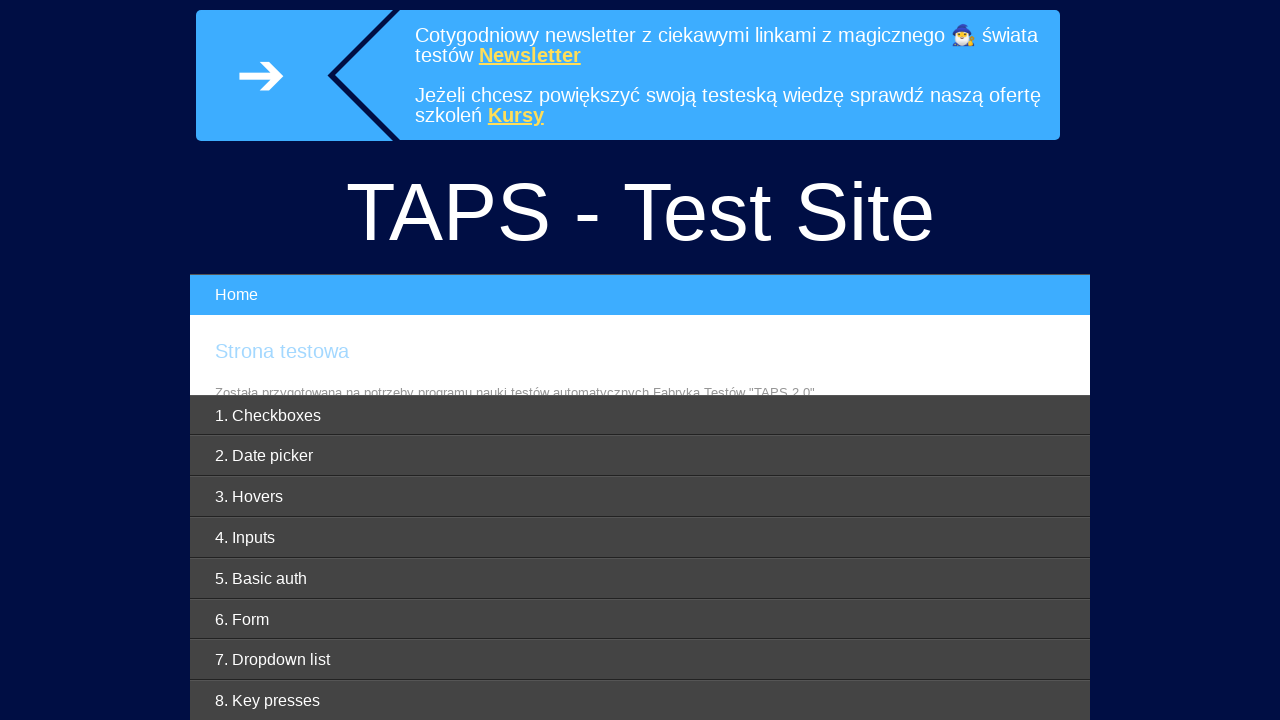

Page loaded and body element became visible
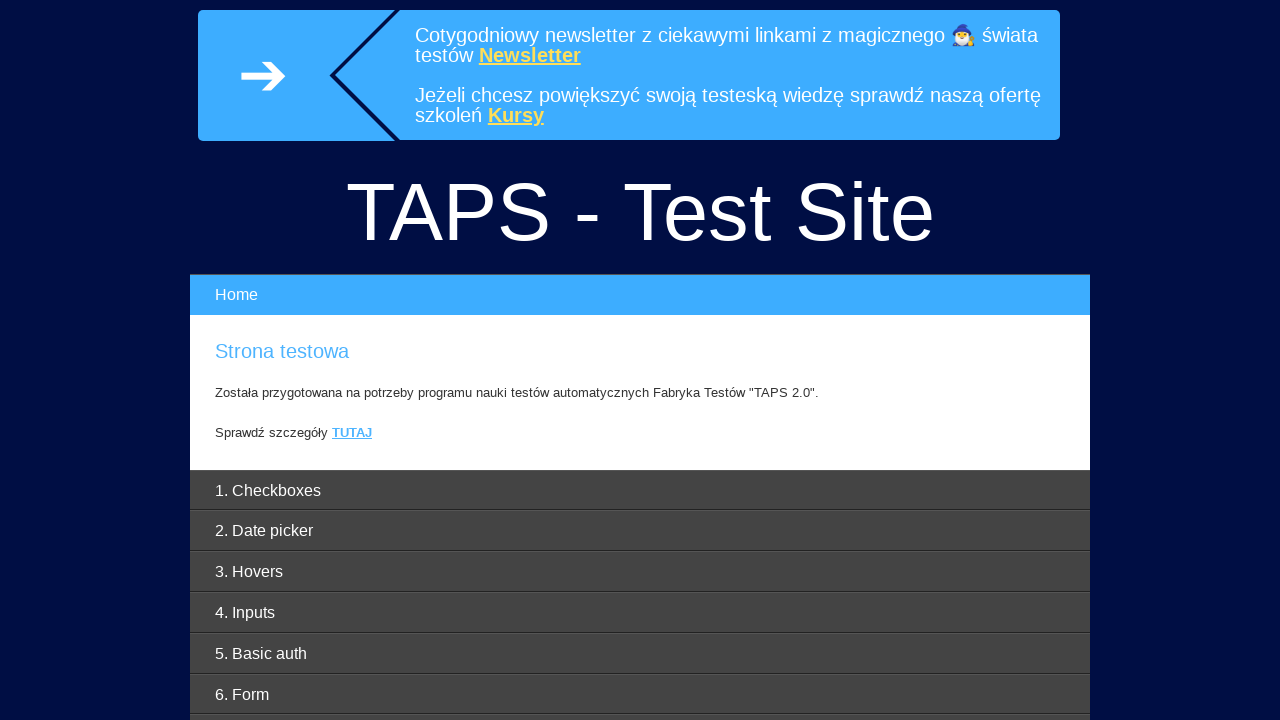

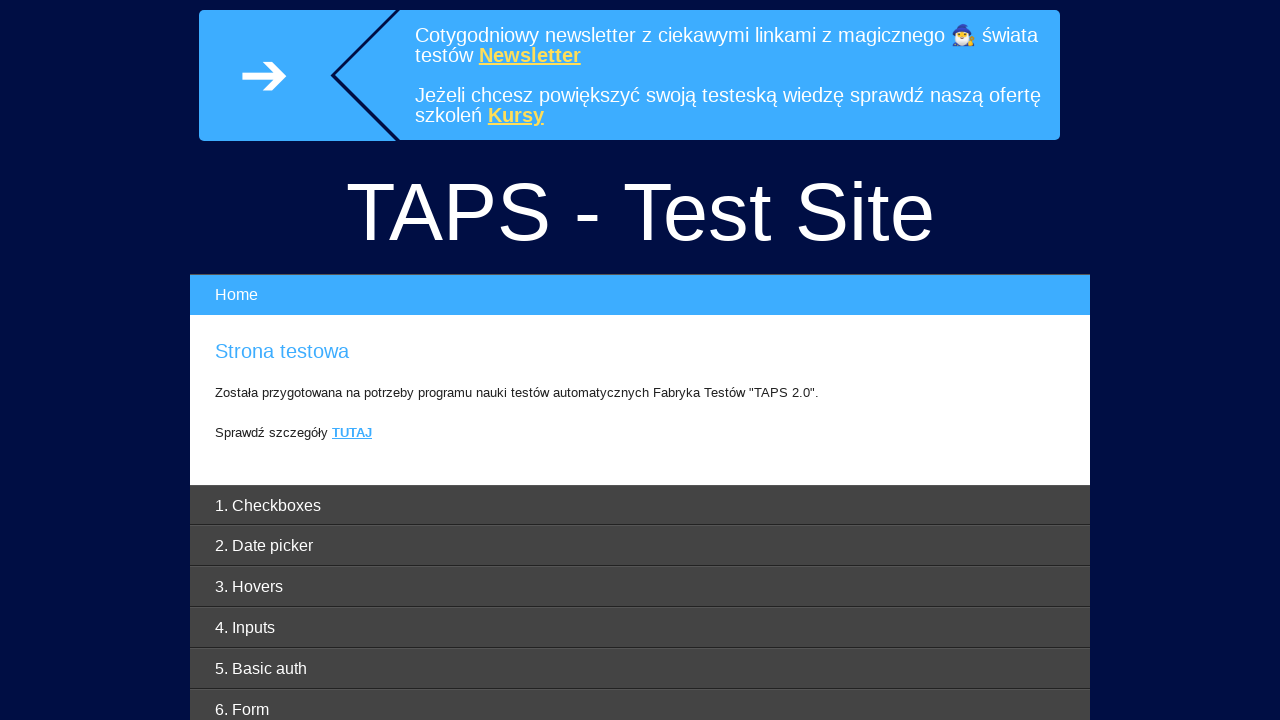